Tests waiting for a paragraph containing specific text 'dev magic' to appear on the page

Starting URL: https://kristinek.github.io/site/examples/sync

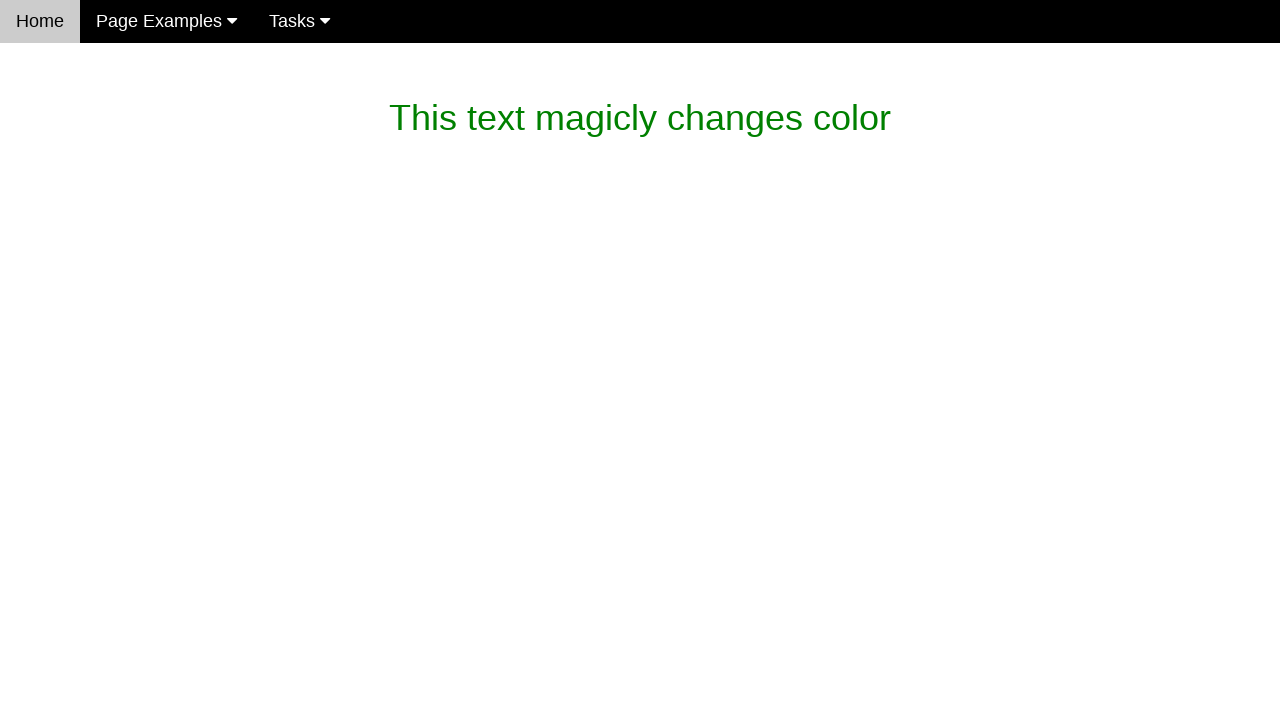

Waited for paragraph containing 'dev magic' text to appear on the page
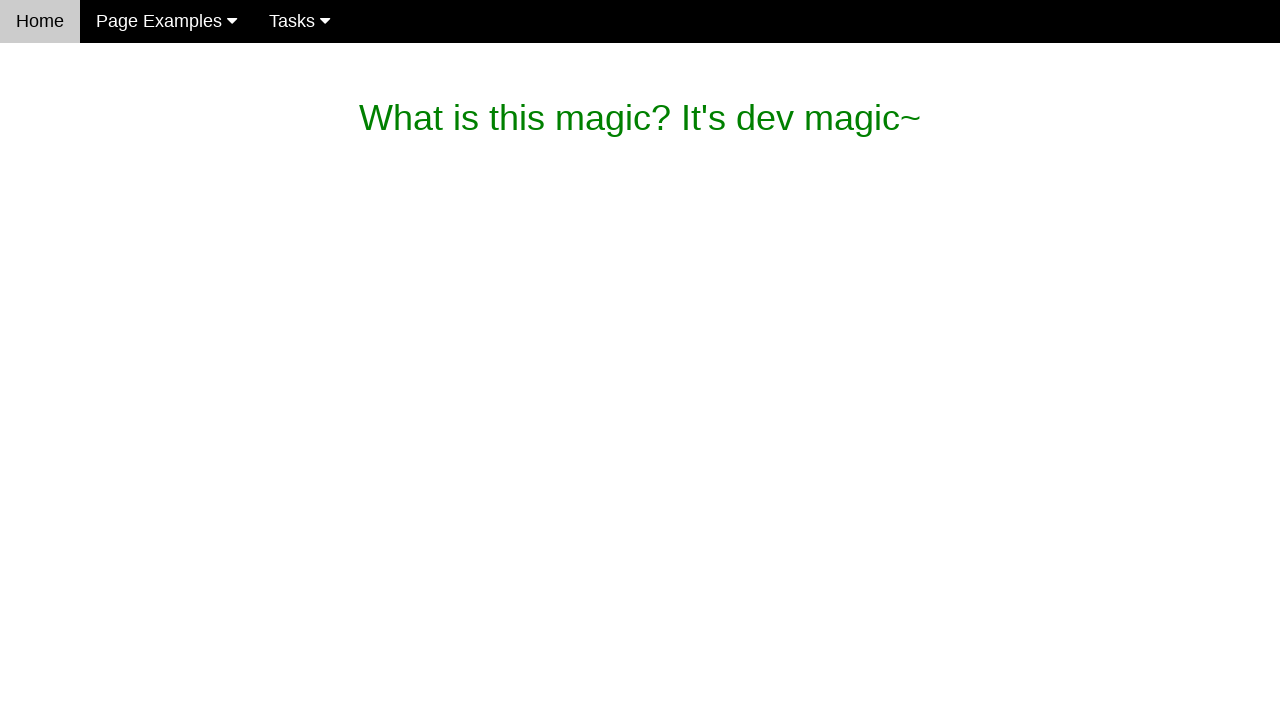

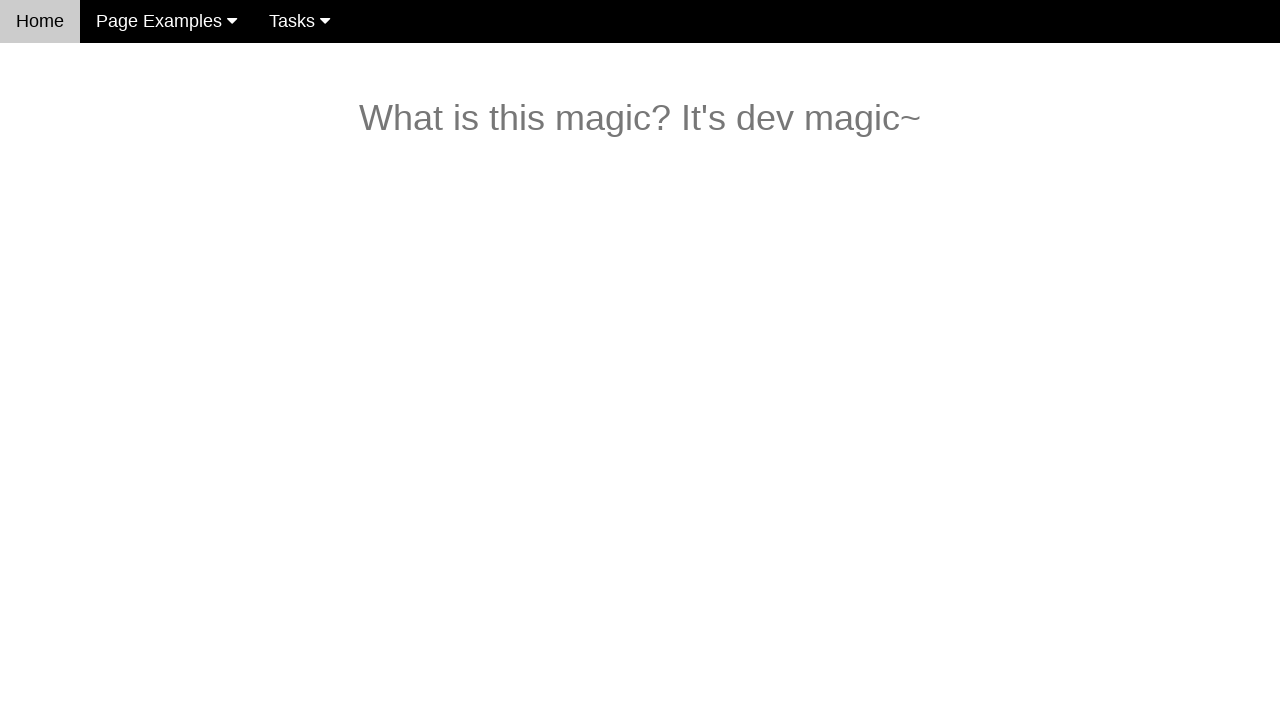